Tests that clicking the prompt button triggers a prompt dialog, enters "Pizza!" as the answer, and verifies the response is displayed

Starting URL: https://kitchen.applitools.com/ingredients/alert

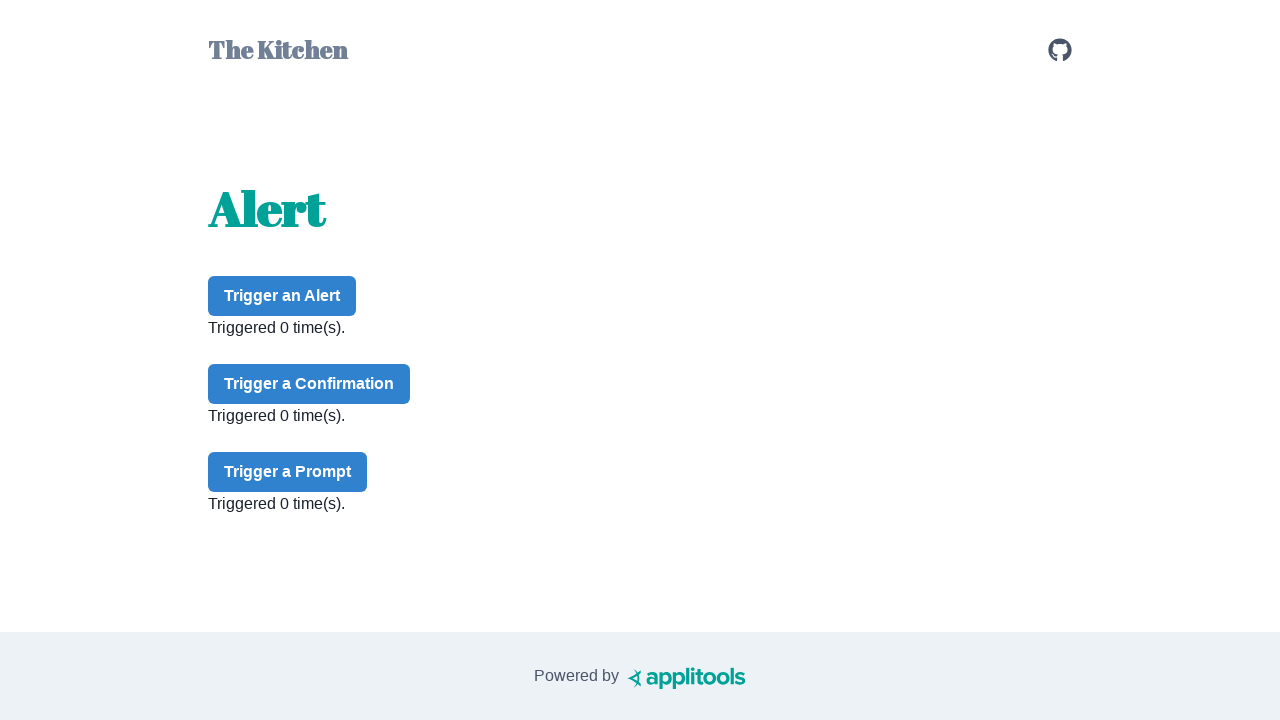

Set up dialog handler to accept prompt with 'Pizza!' response
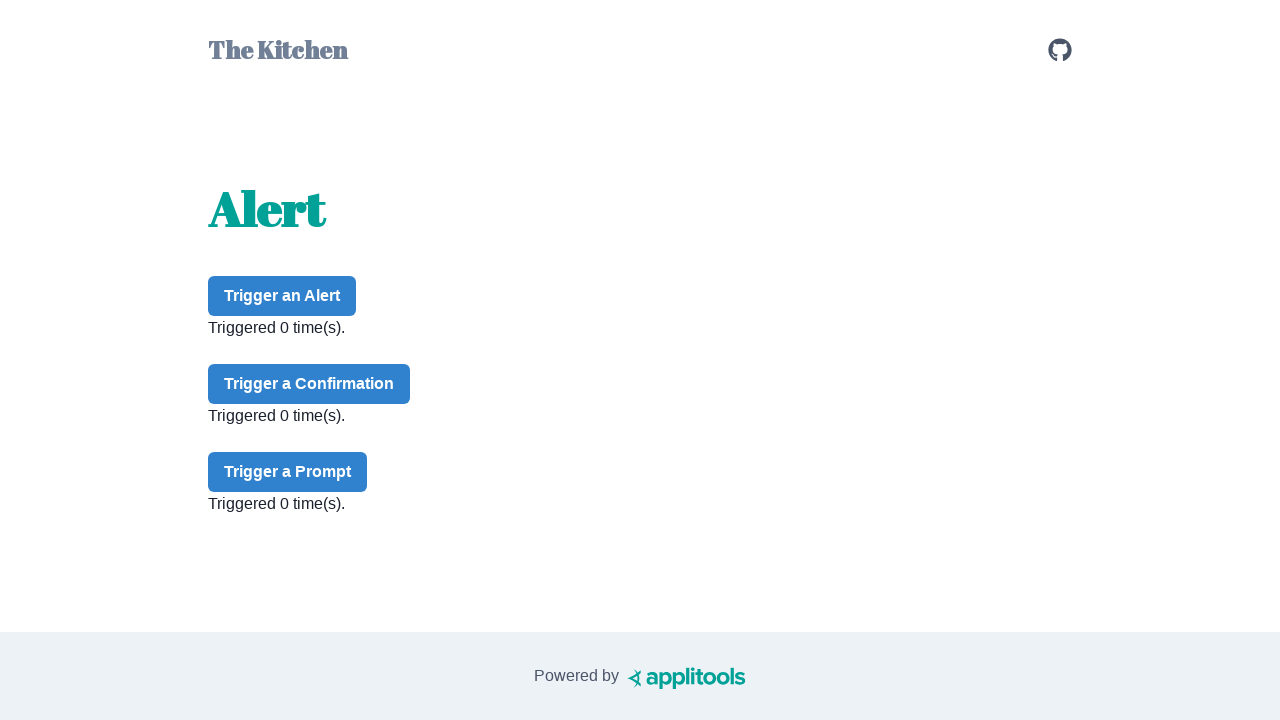

Clicked prompt button to trigger dialog at (288, 472) on #prompt-button
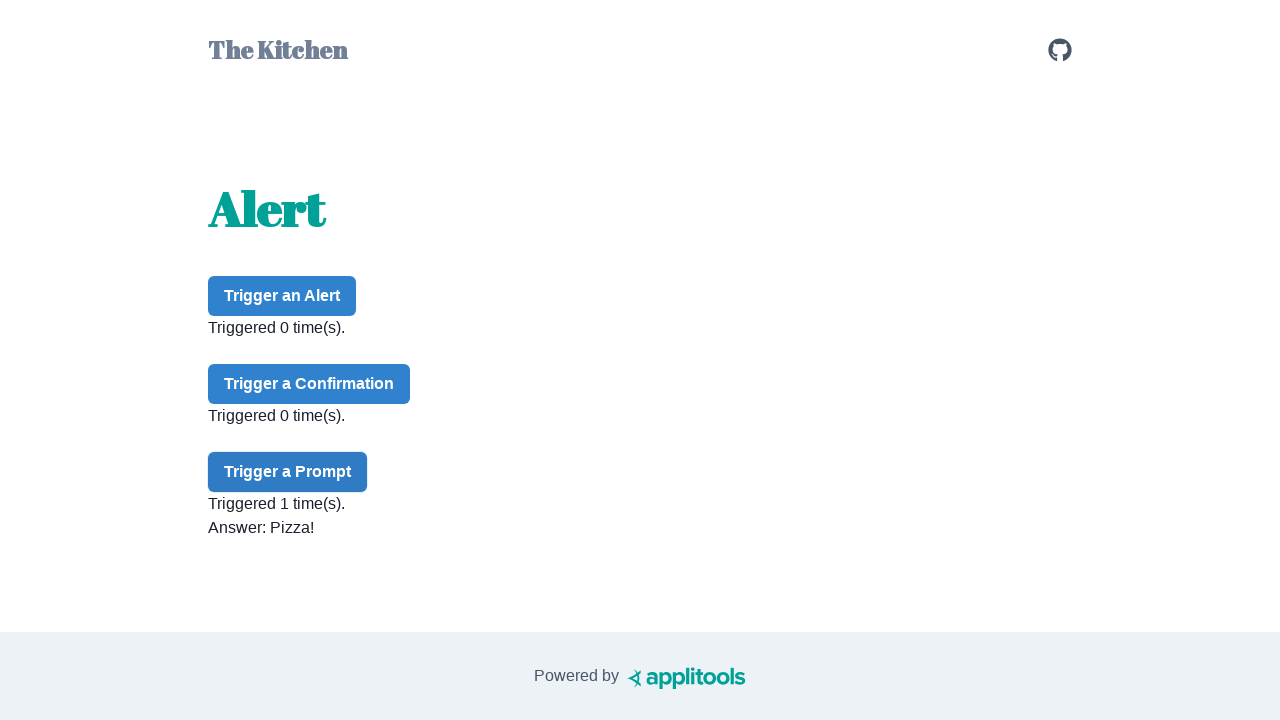

Prompt answer element loaded and visible
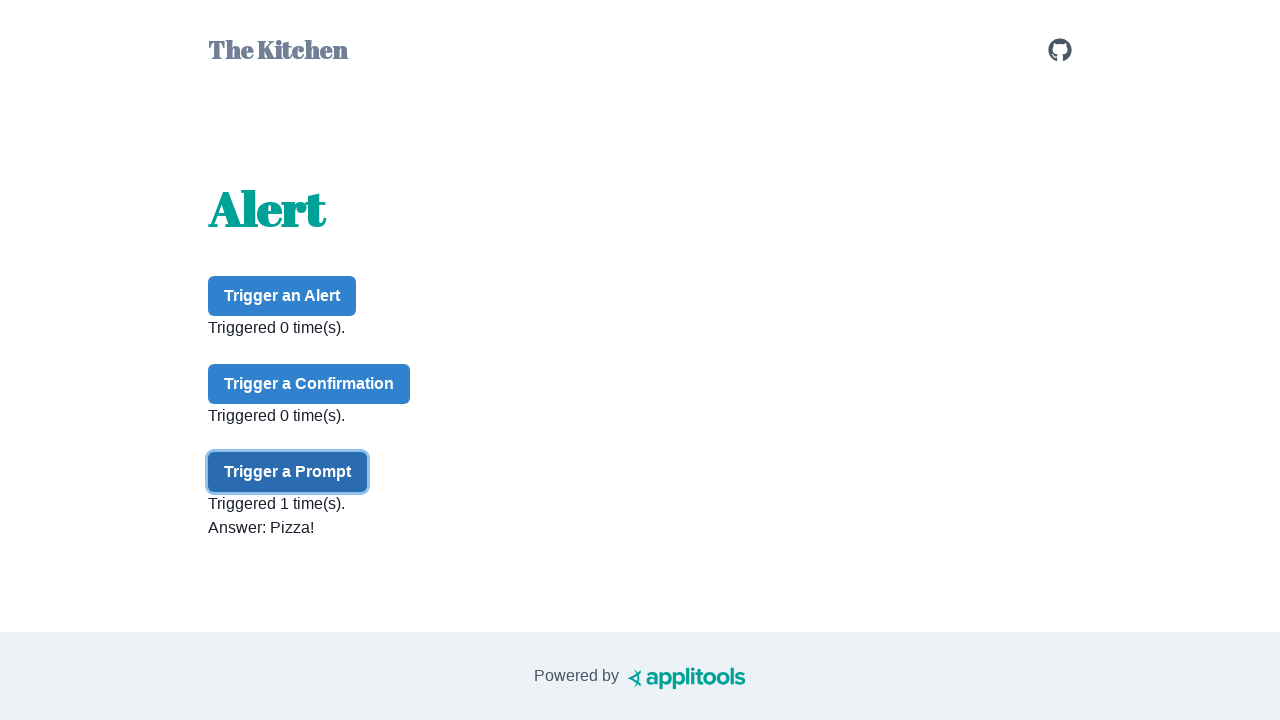

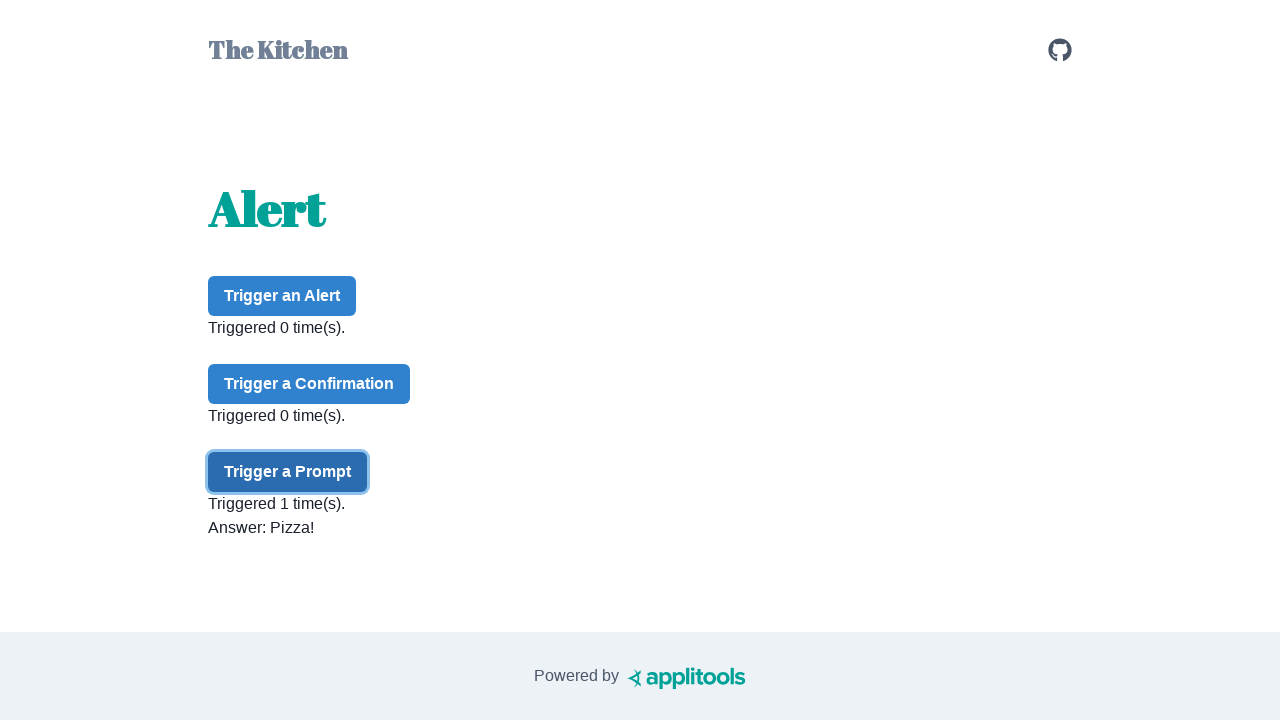